Navigates to a Selenium practice website and clicks on the "Top Deals" link

Starting URL: https://rahulshettyacademy.com/seleniumPractise/#/

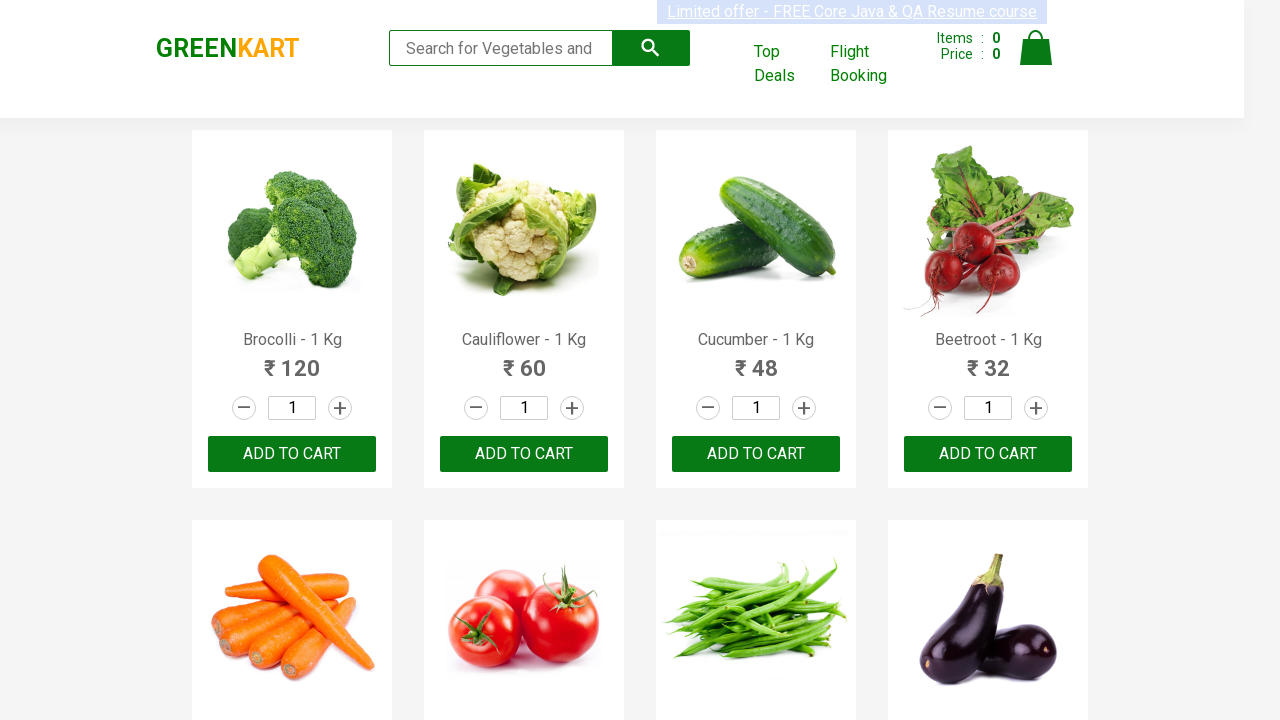

Navigated to Selenium practice website
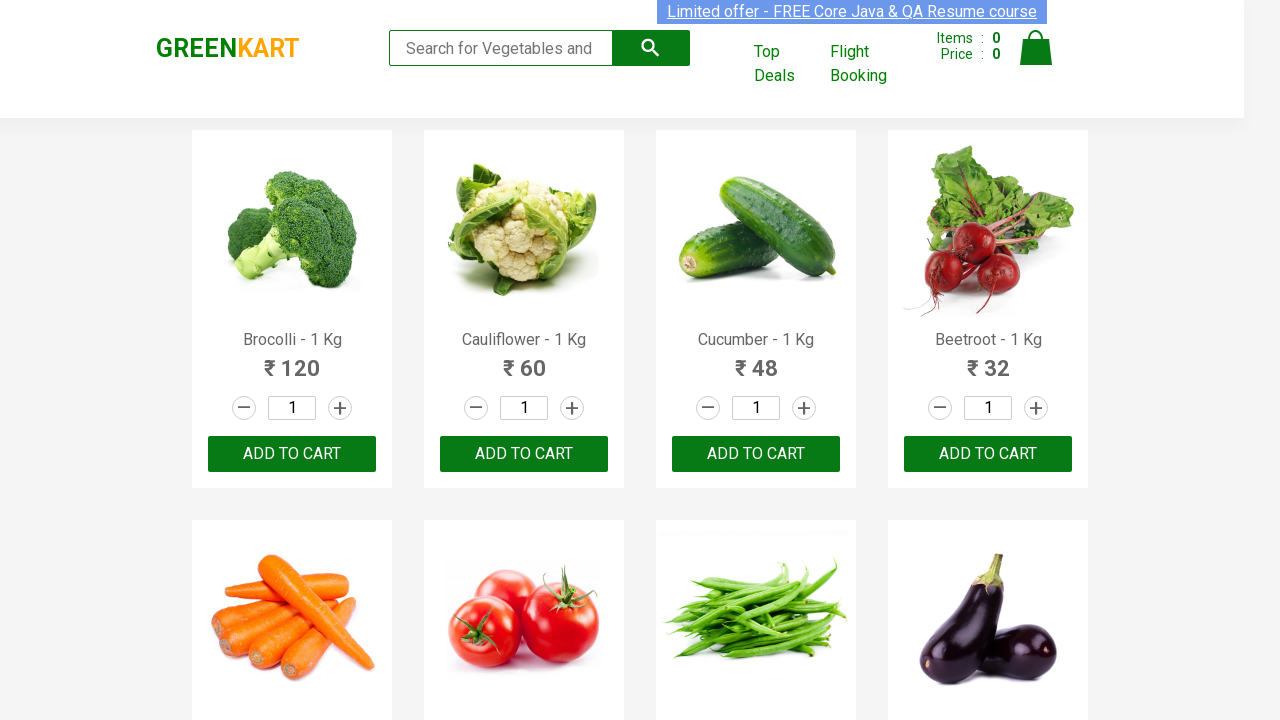

Clicked on 'Top Deals' link at (787, 64) on xpath=//a[text()='Top Deals']
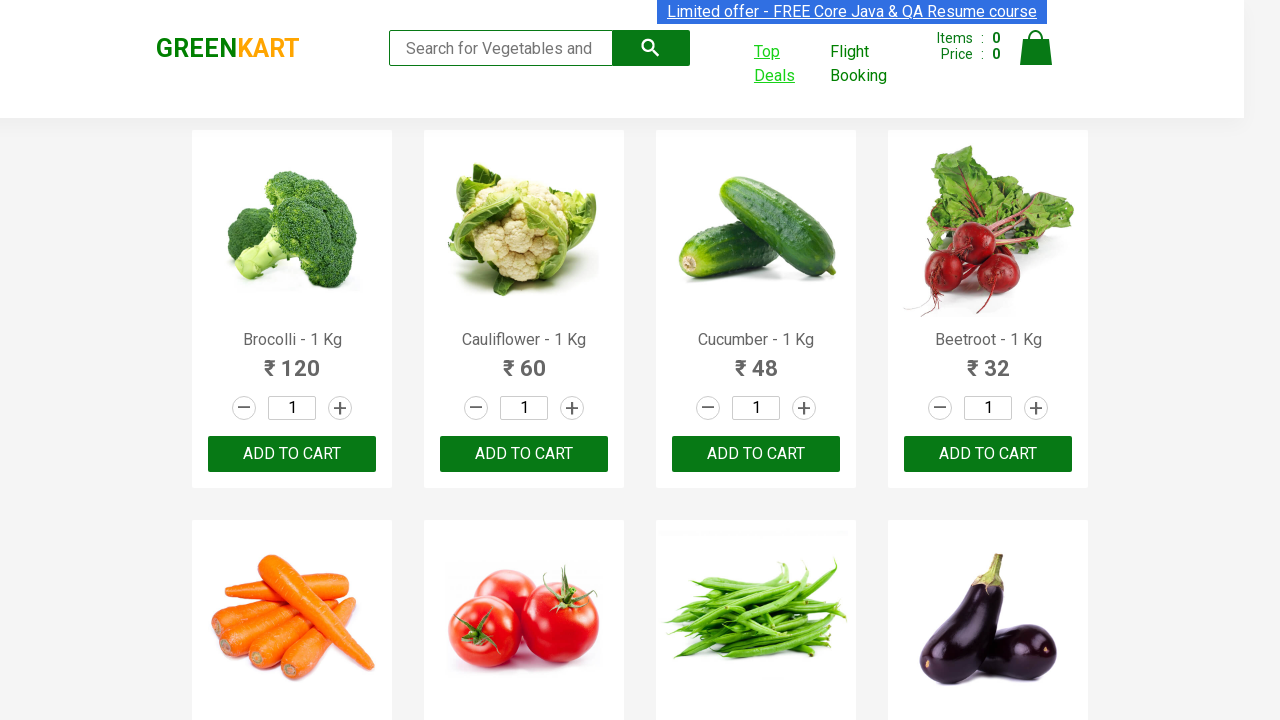

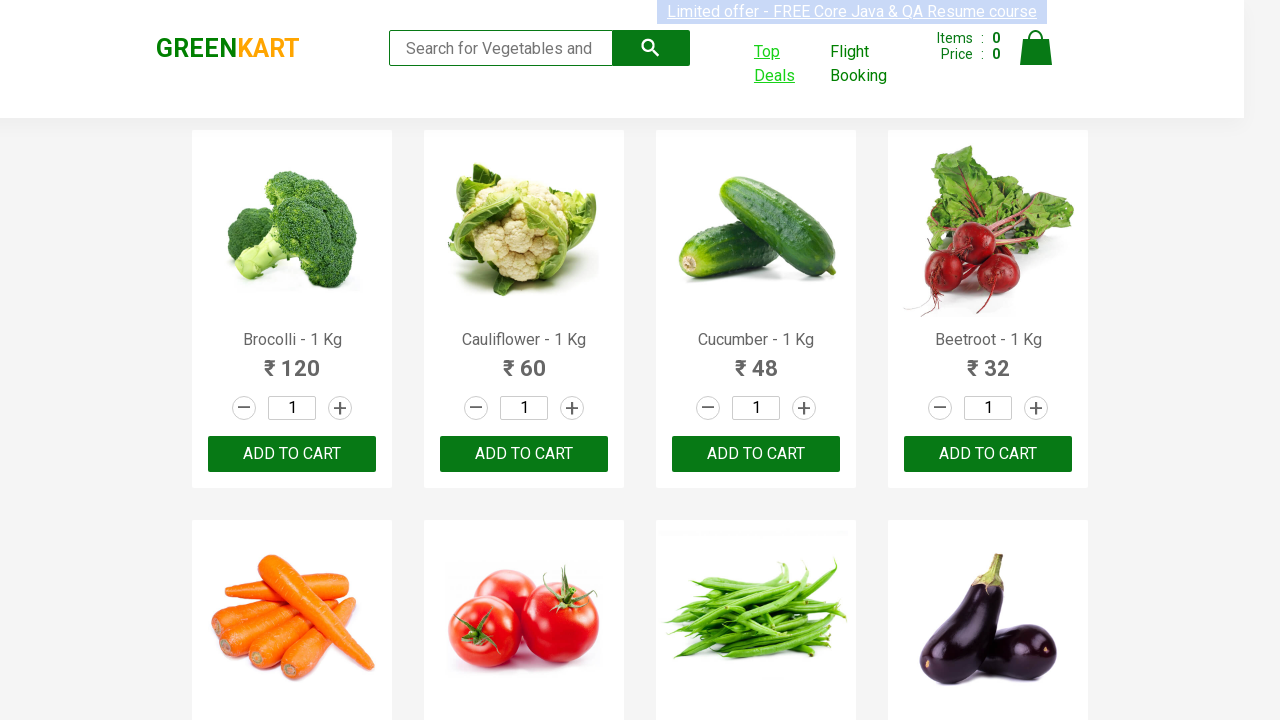